Tests the search functionality on a documentation page by clicking the search button, entering a search query, and verifying results appear

Starting URL: https://maciejskorski.github.io/software_engineering

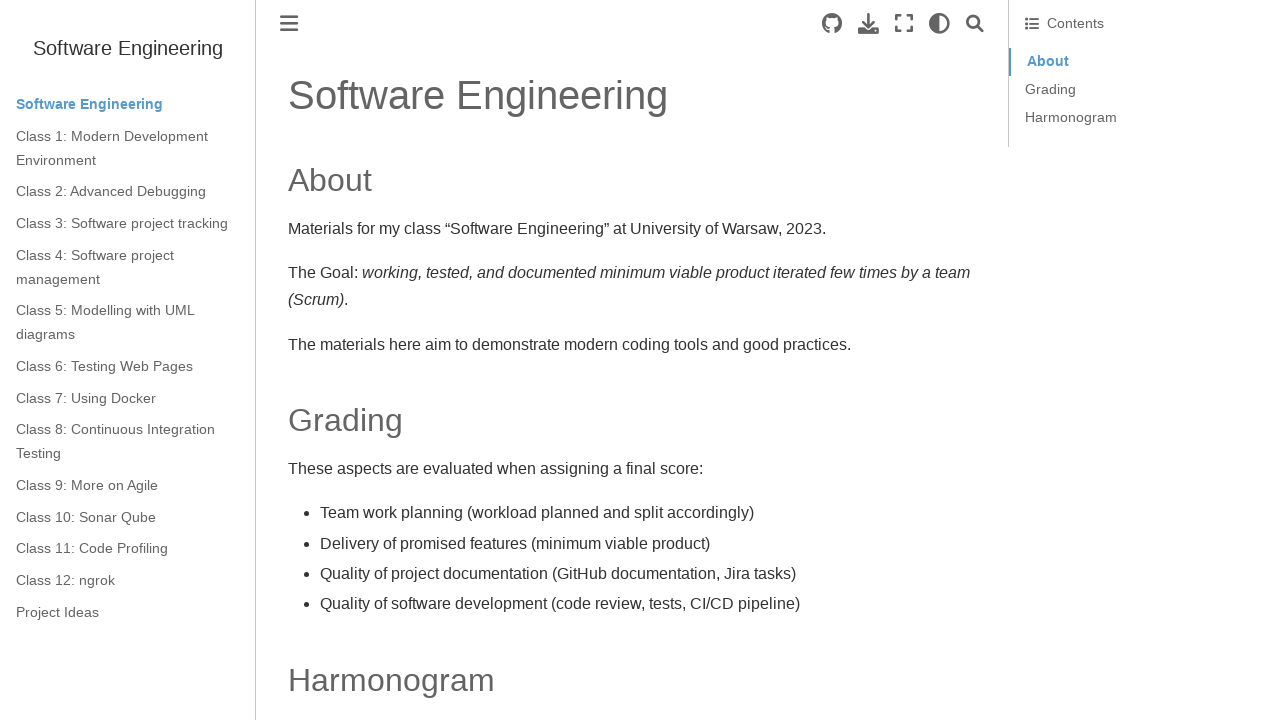

Clicked search button to open search interface at (975, 24) on .search-button
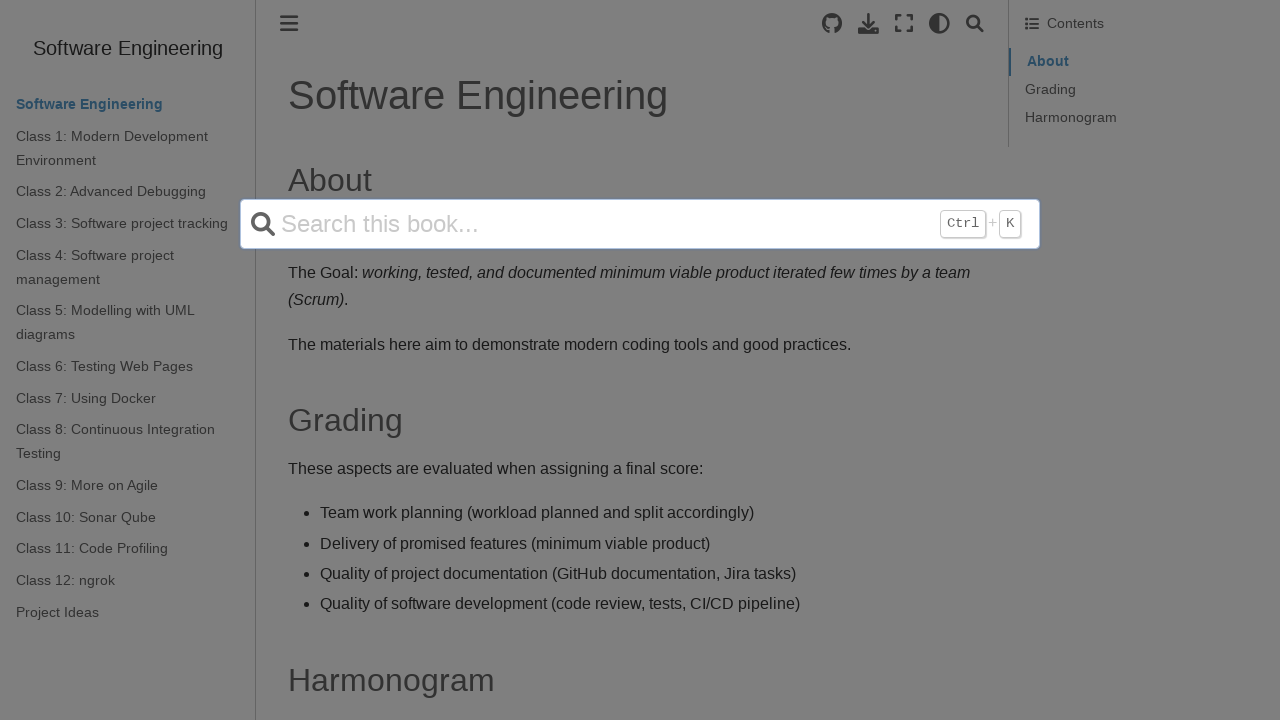

Entered 'UML' search query in search field on input[name='q']
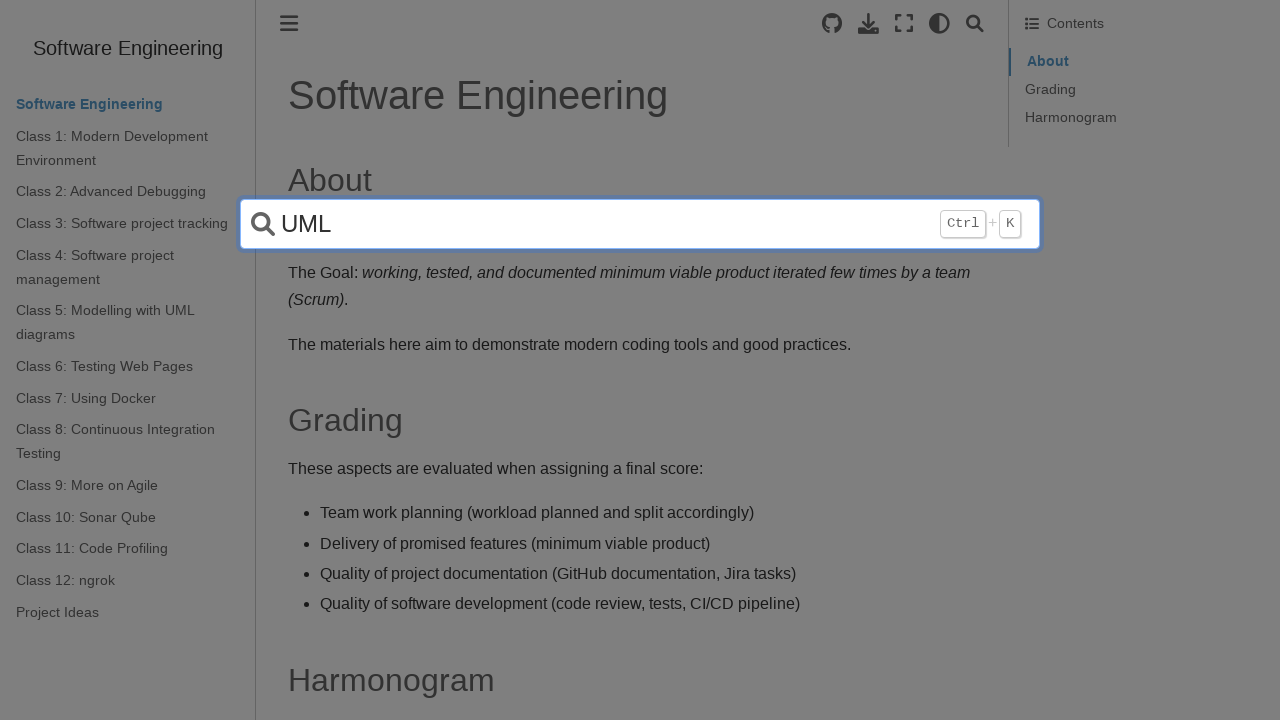

Pressed Enter to submit search query on input[name='q']
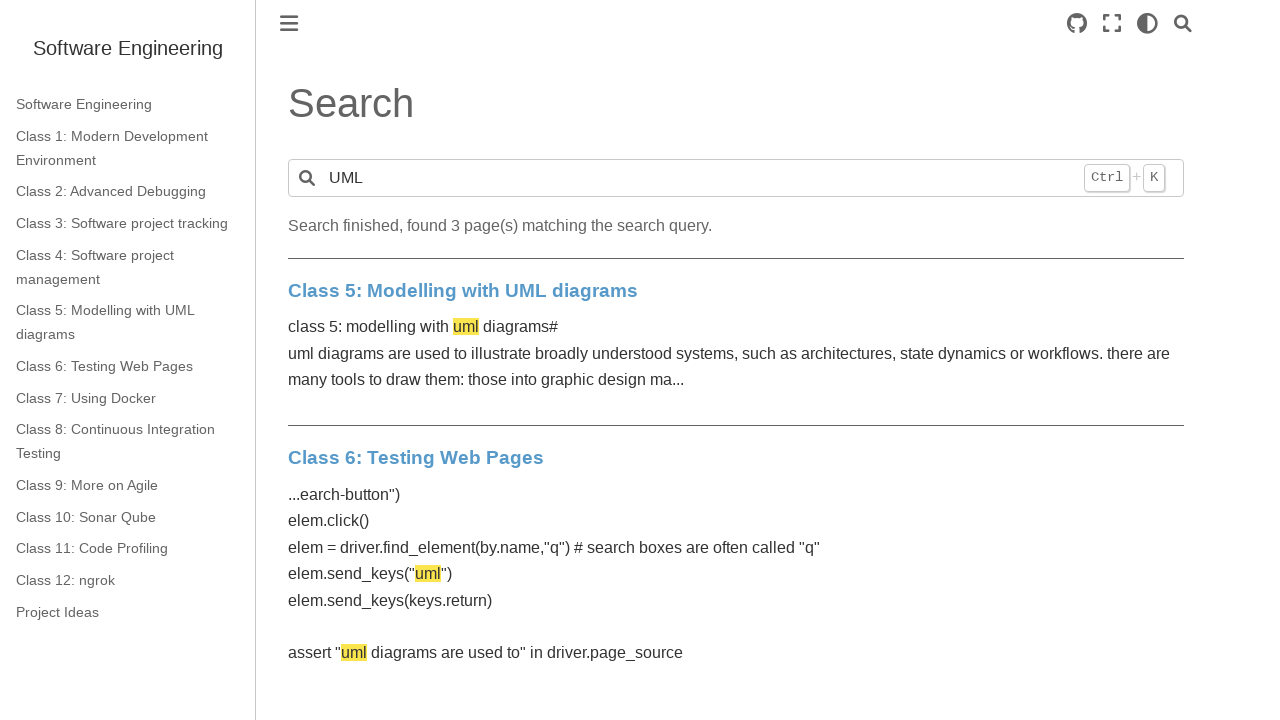

Waited 1000ms for search results to populate
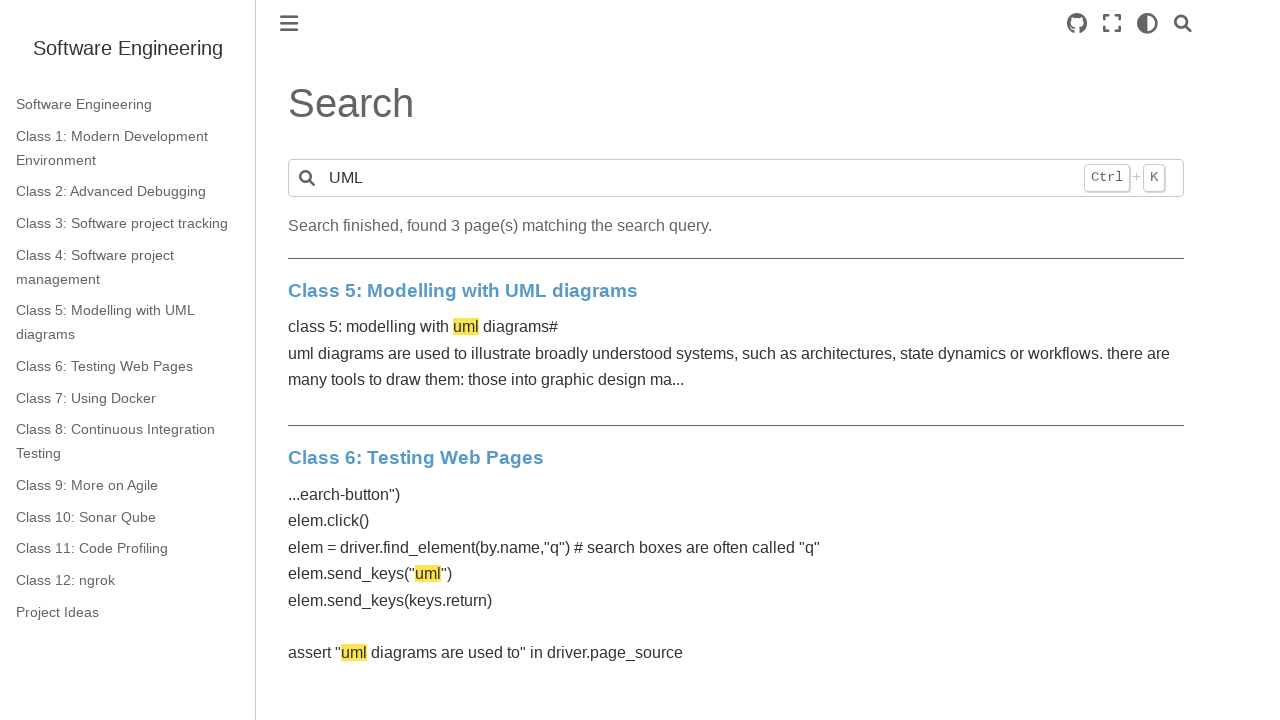

Verified search results contain expected content about UML diagrams
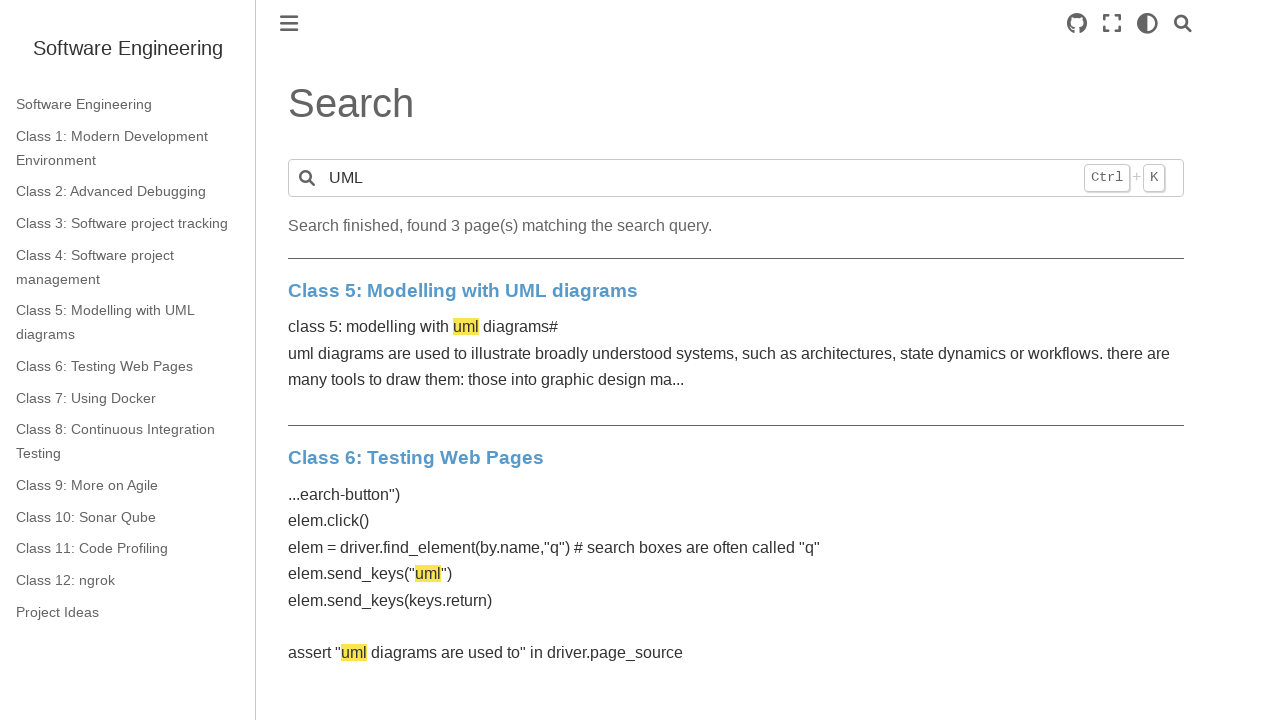

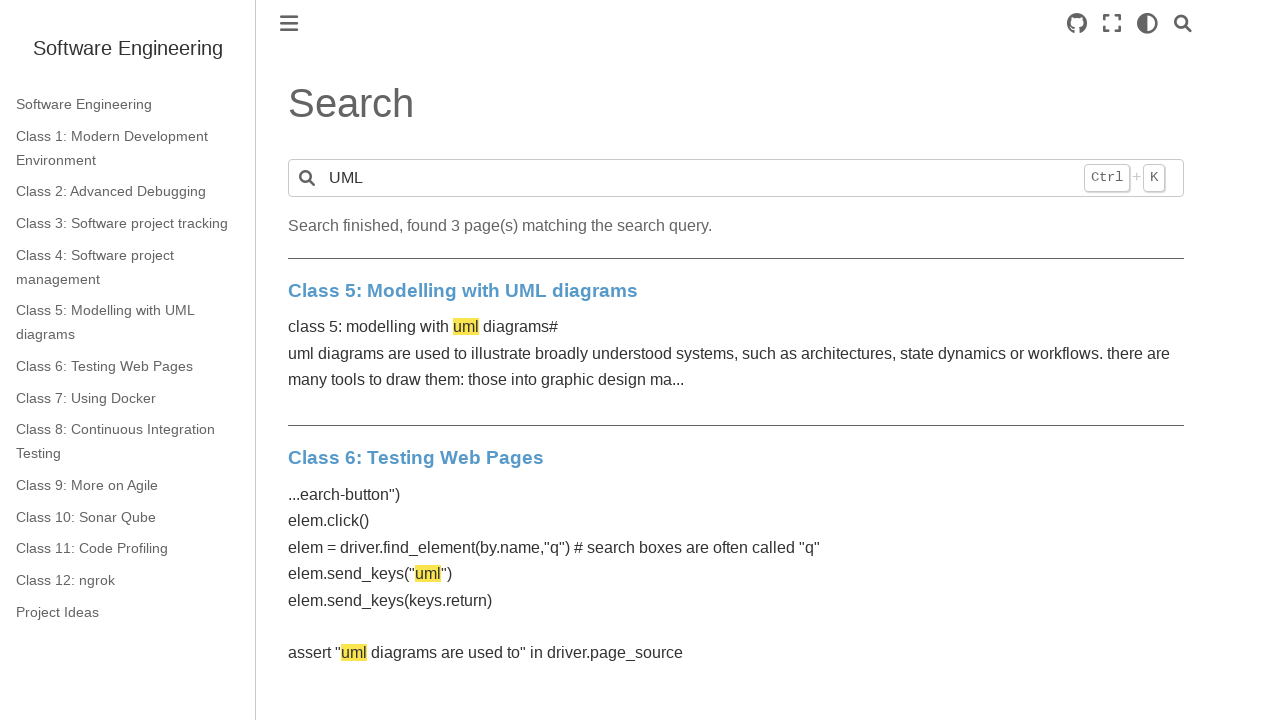